Tests a calculator form by reading two numbers from the page, calculating their sum, selecting the result from a dropdown menu, and submitting the form

Starting URL: http://suninjuly.github.io/selects1.html

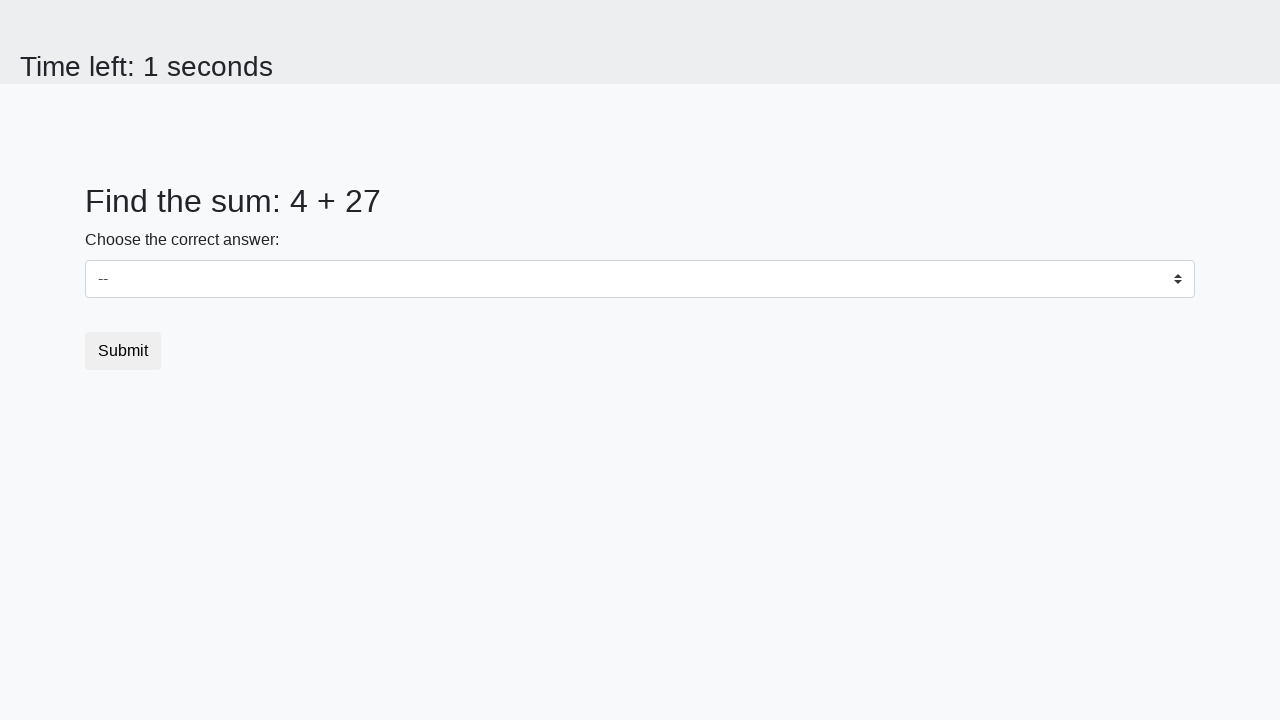

Read first number from #num1 element
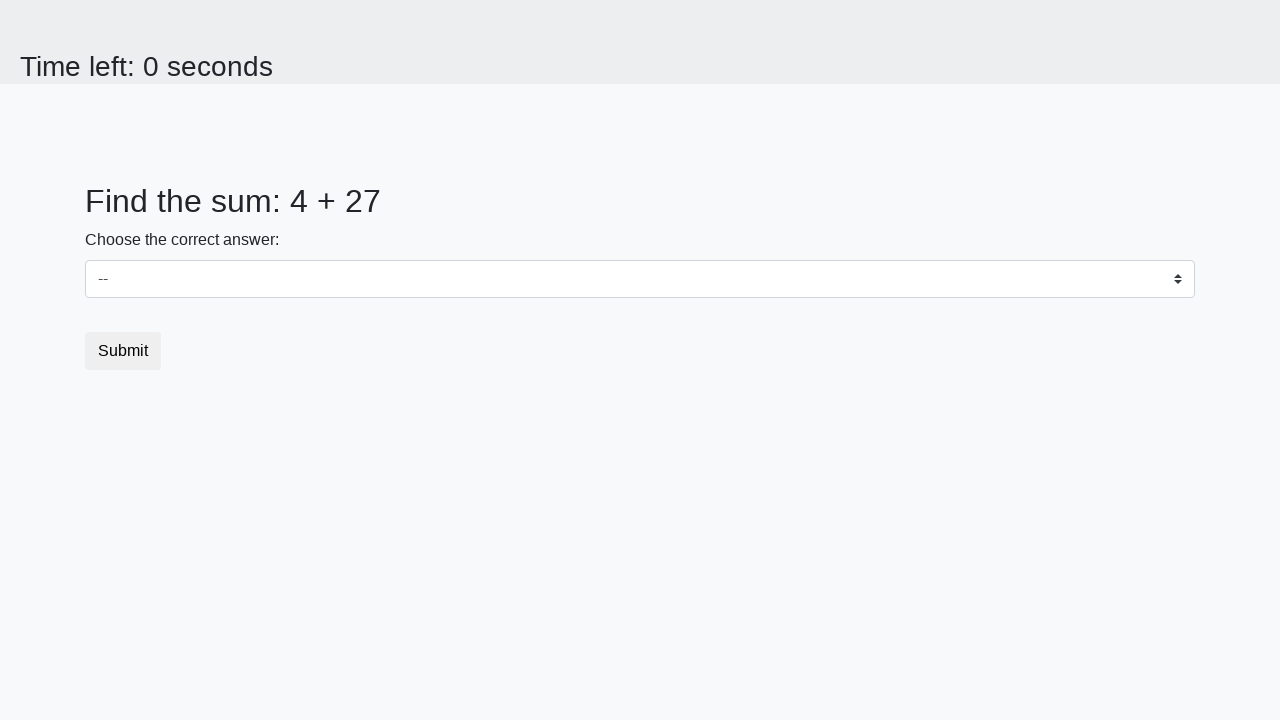

Read second number from #num2 element
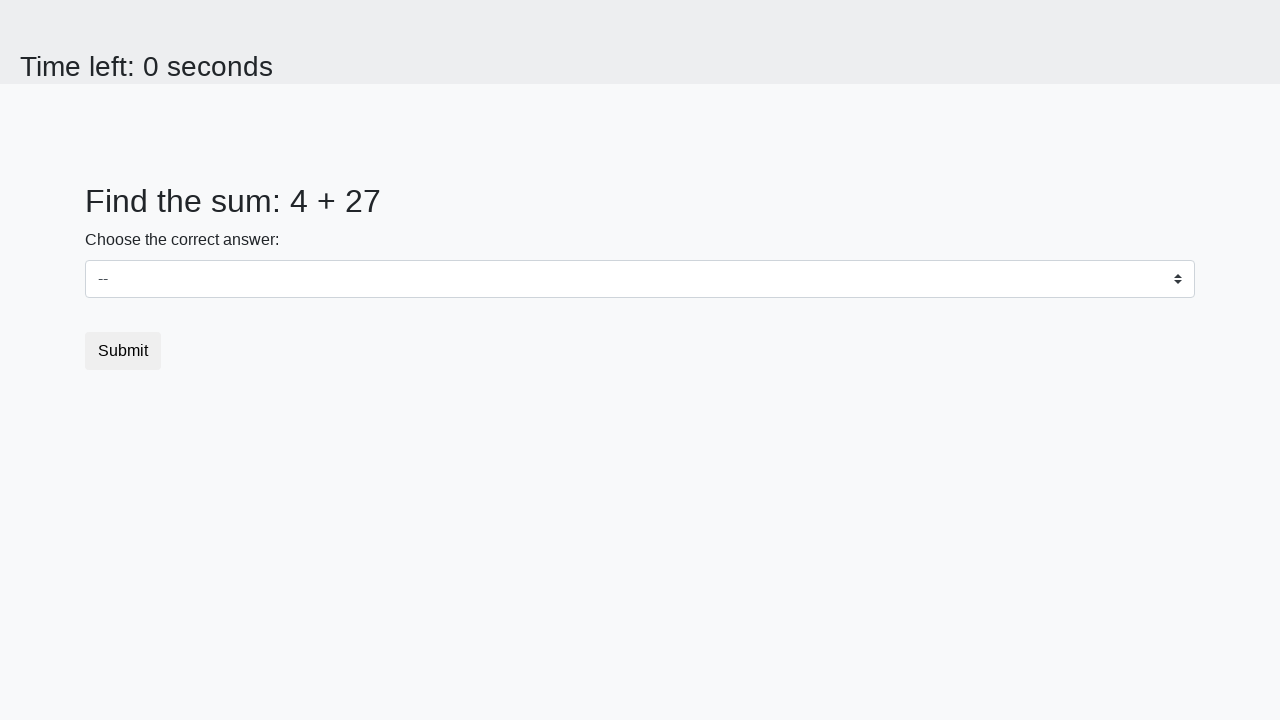

Calculated sum: 4 + 27 = 31
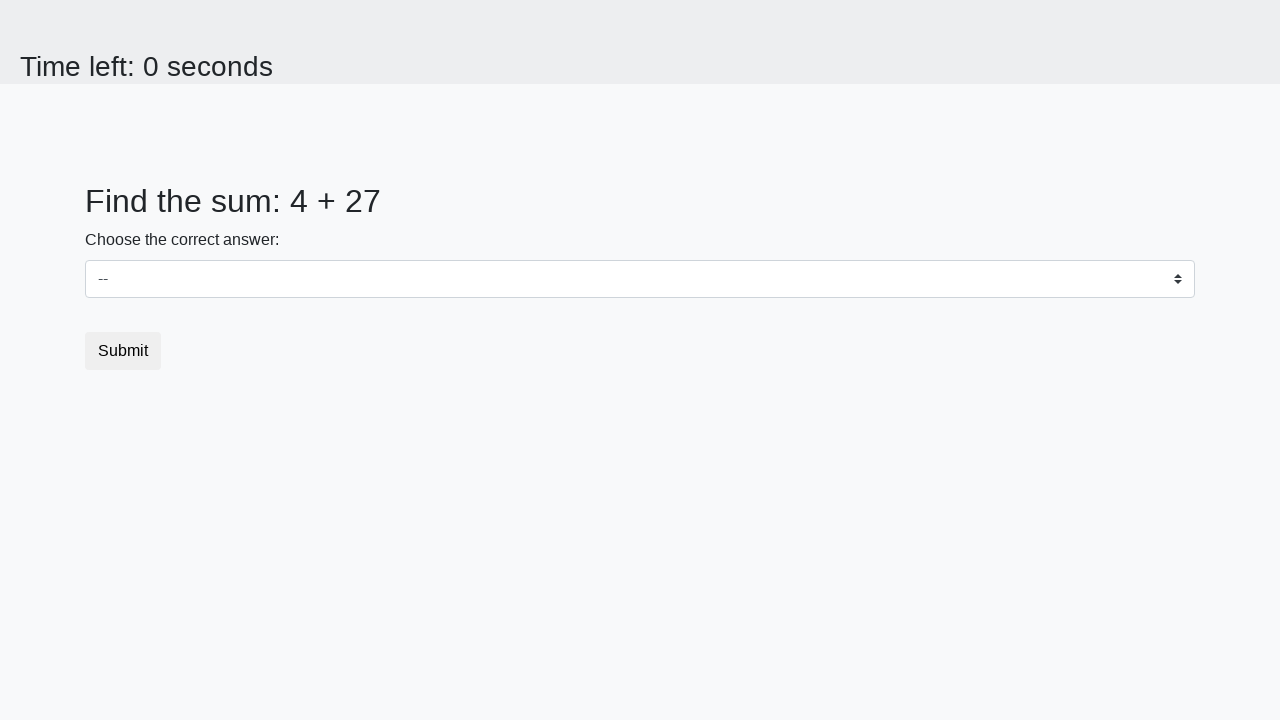

Selected calculated result '31' from dropdown menu on #dropdown
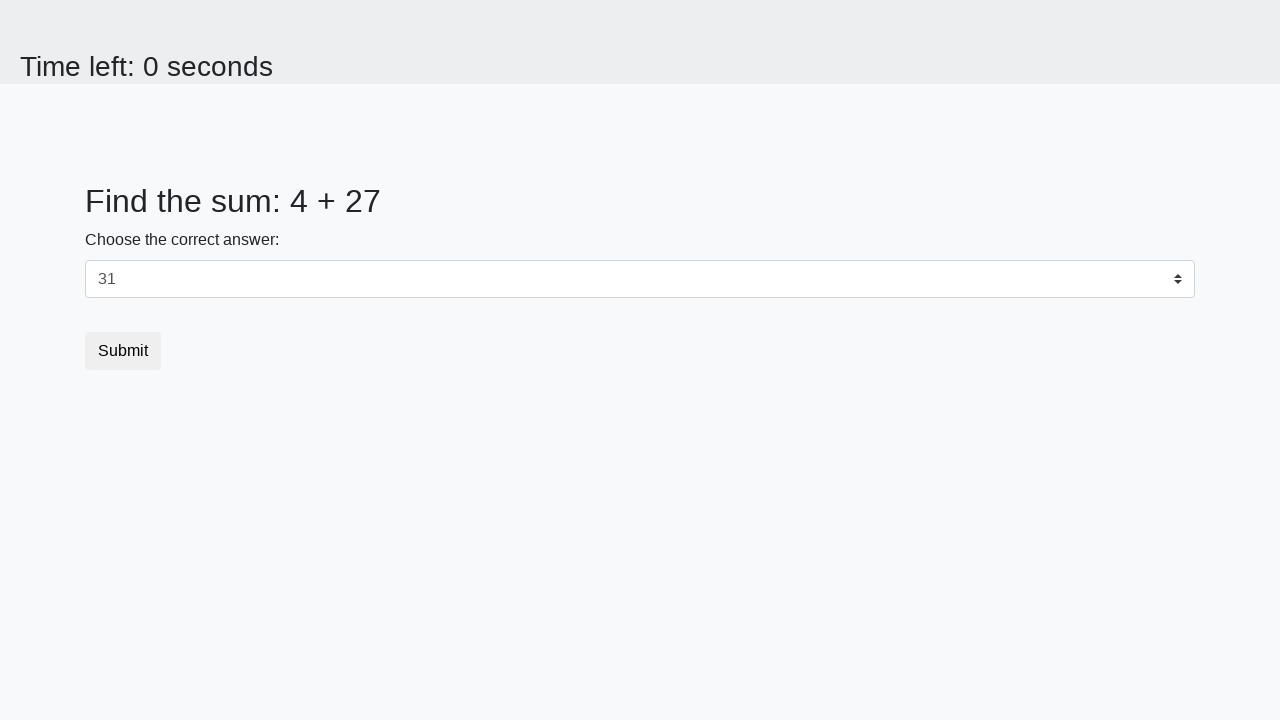

Clicked submit button to submit the form at (123, 351) on button.btn
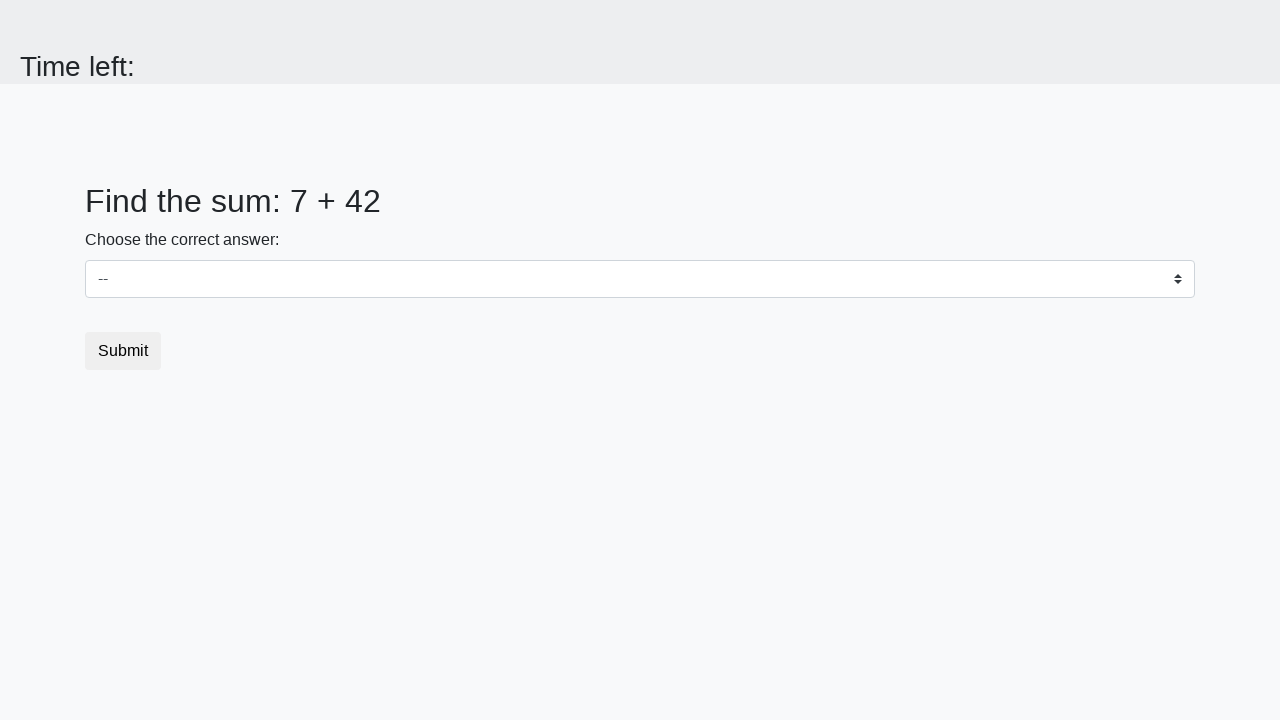

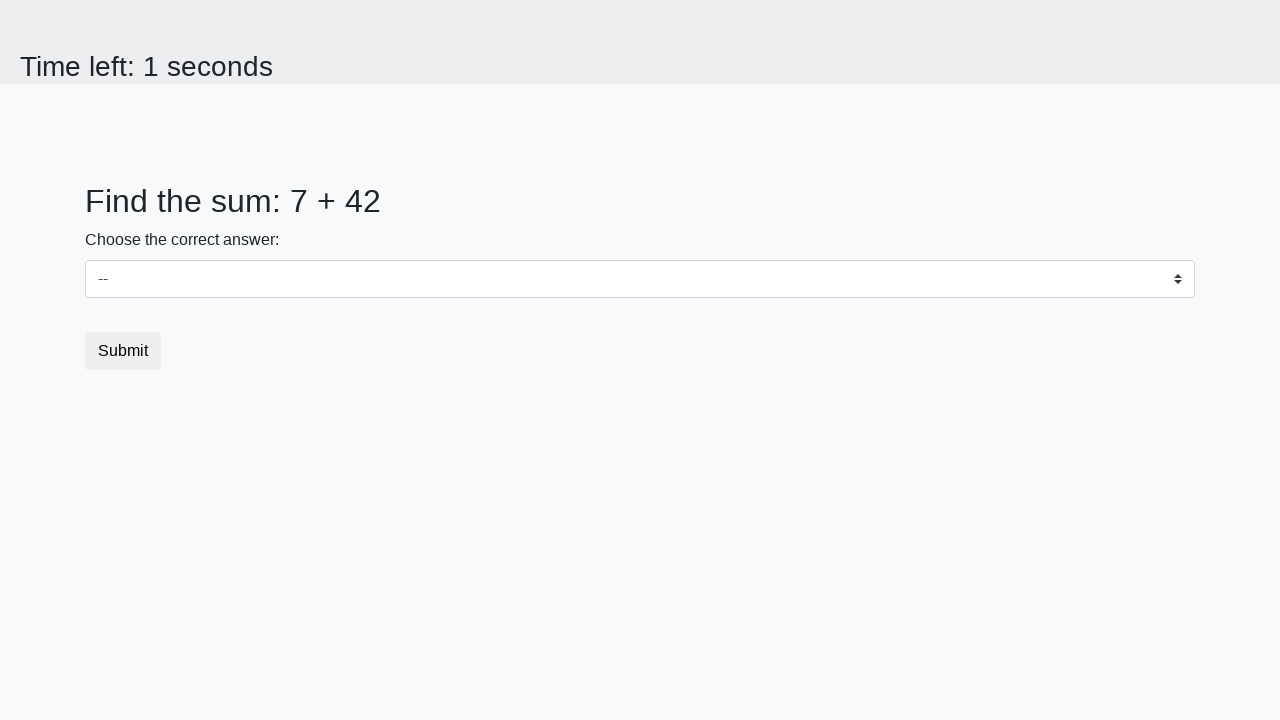